Tests a loading images page by waiting for images to load and verifying the "Done!" message appears

Starting URL: https://bonigarcia.dev/selenium-webdriver-java/loading-images.html

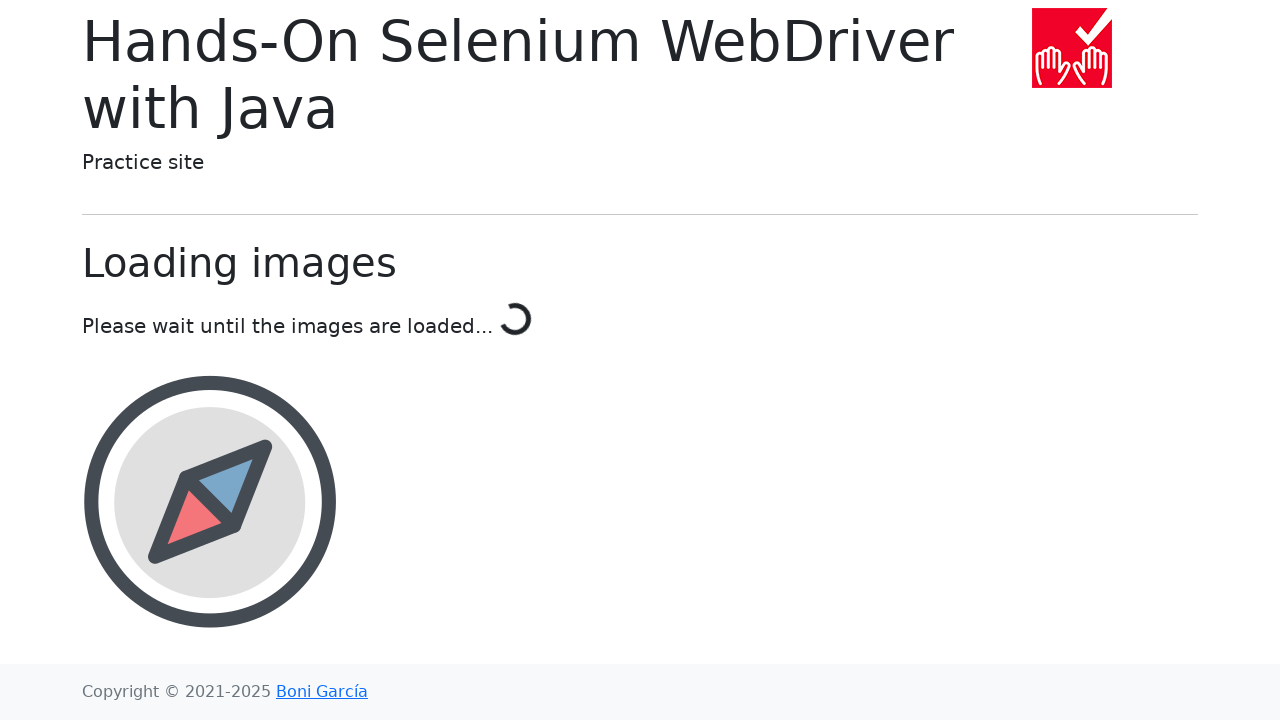

Navigated to loading images page
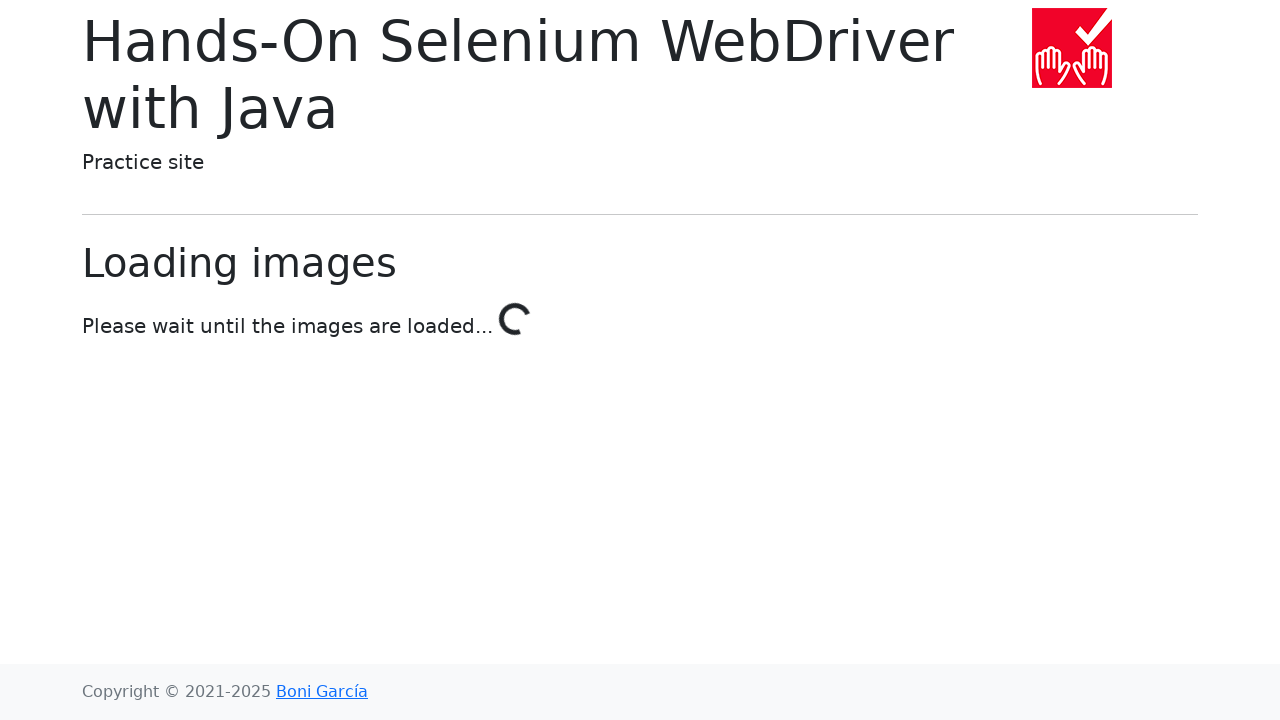

Waited for 'Done!' message to appear (images loaded)
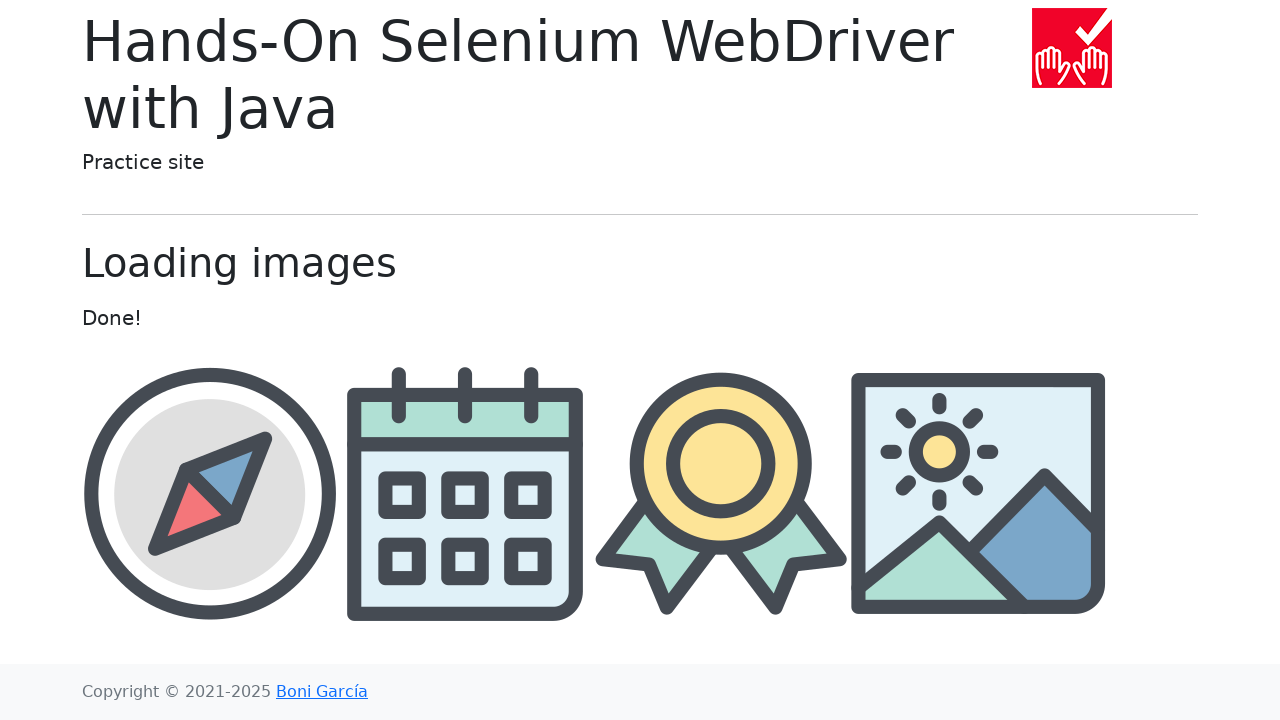

Located the 'Done!' element
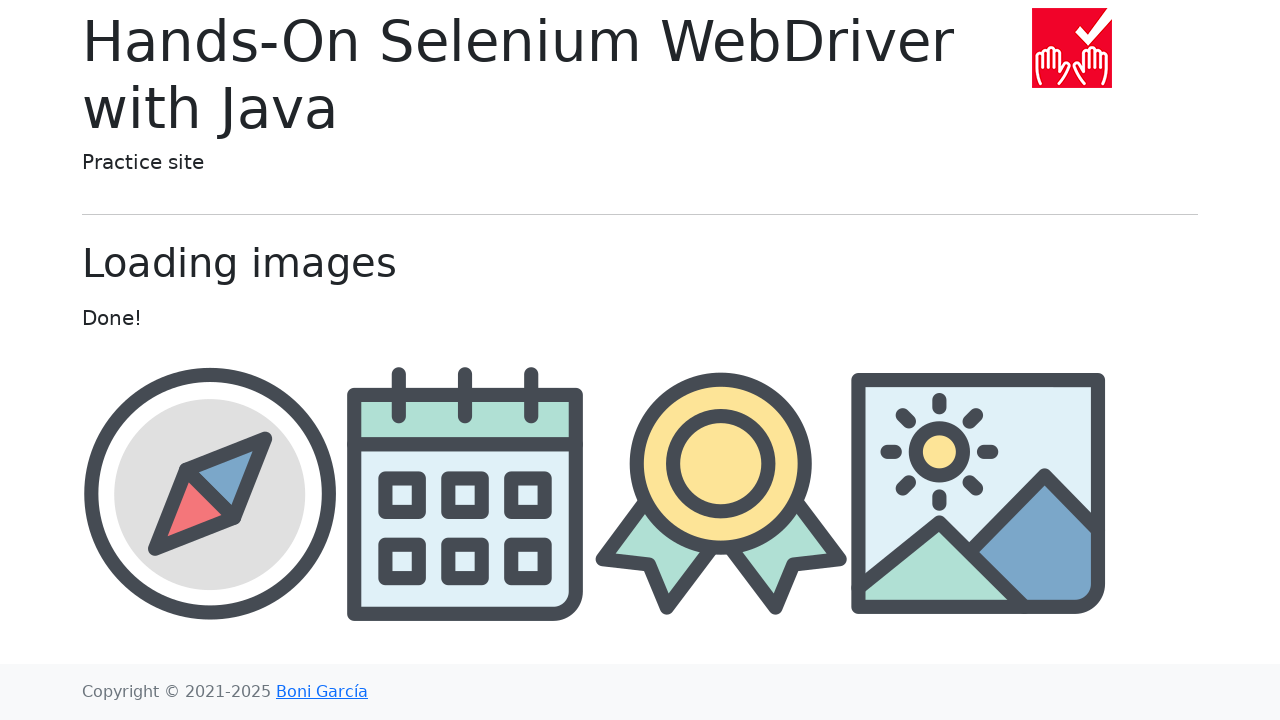

Verified 'Done!' element is visible
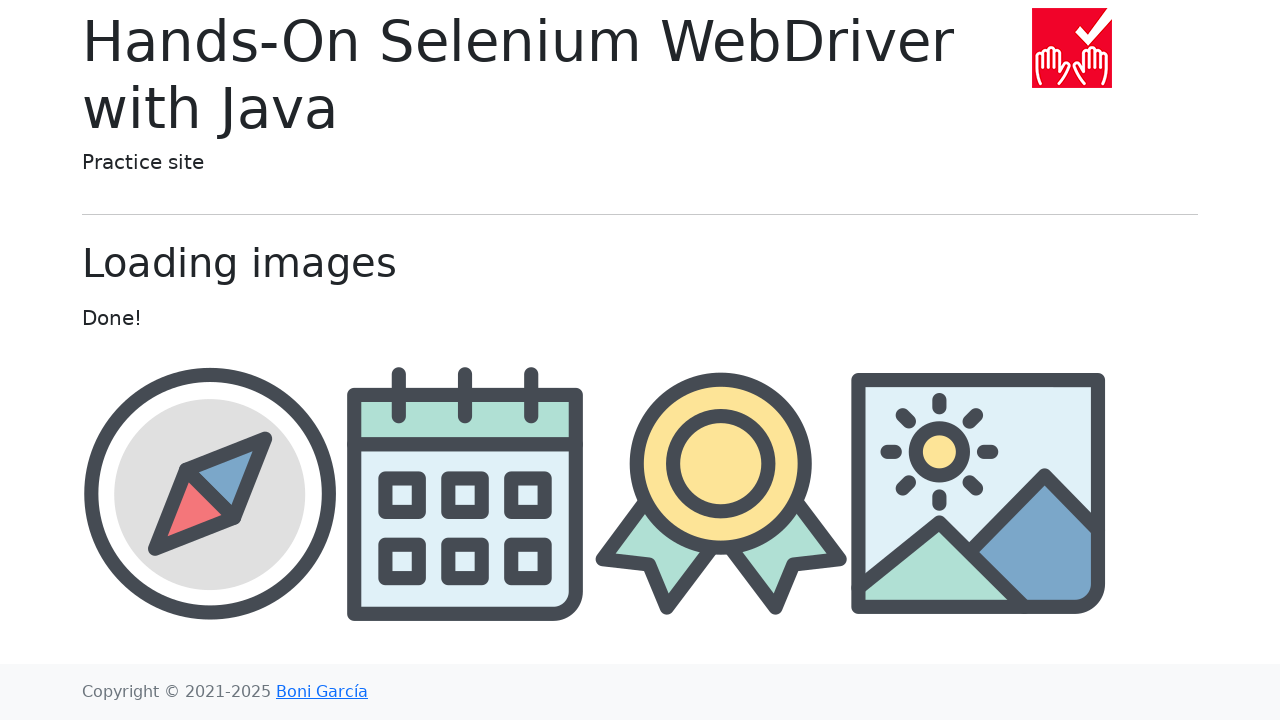

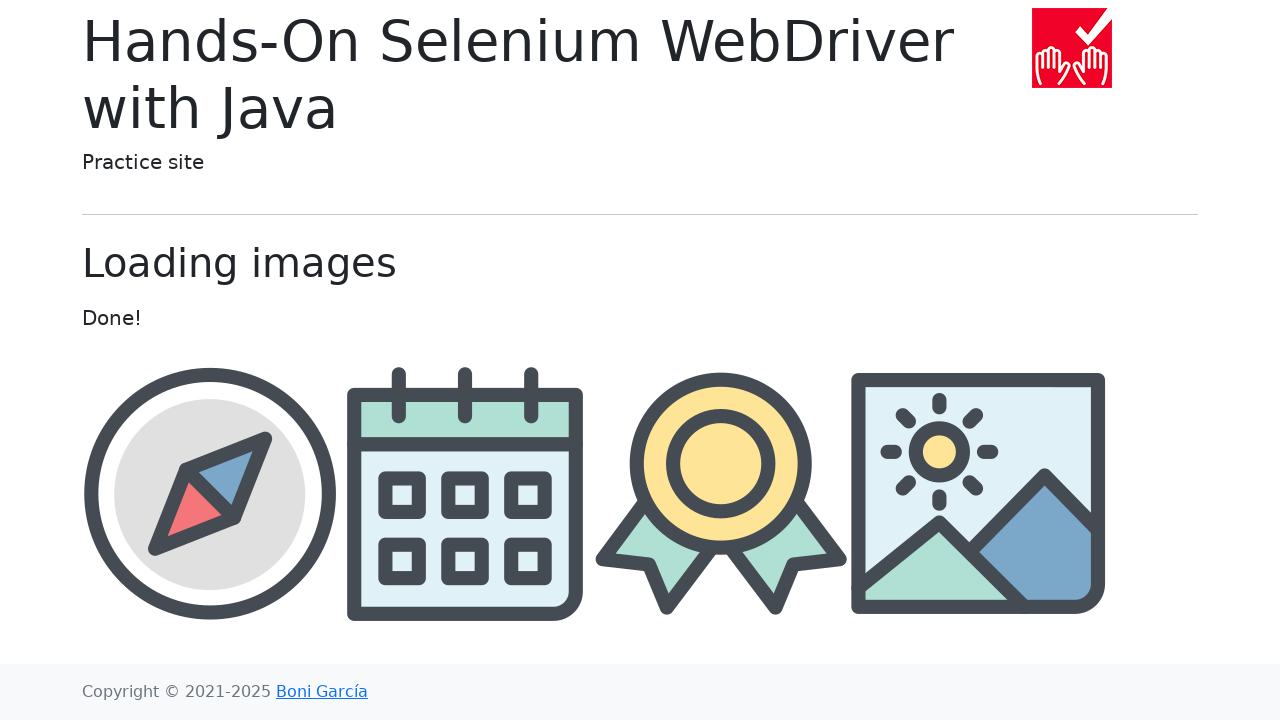